Tests clicking the Top Lists link in the footer and verifies navigation to the top list page

Starting URL: http://www.99-bottles-of-beer.net/

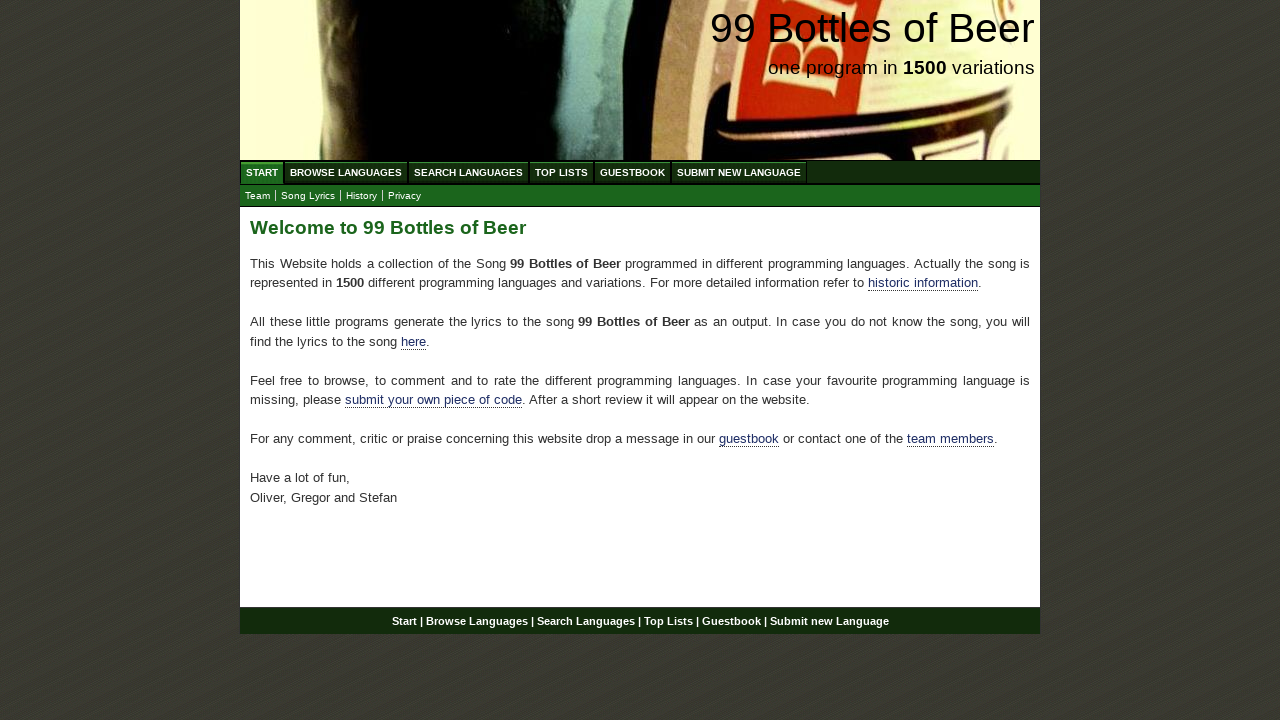

Clicked on Top Lists link in footer at (562, 172) on text=Top Lists
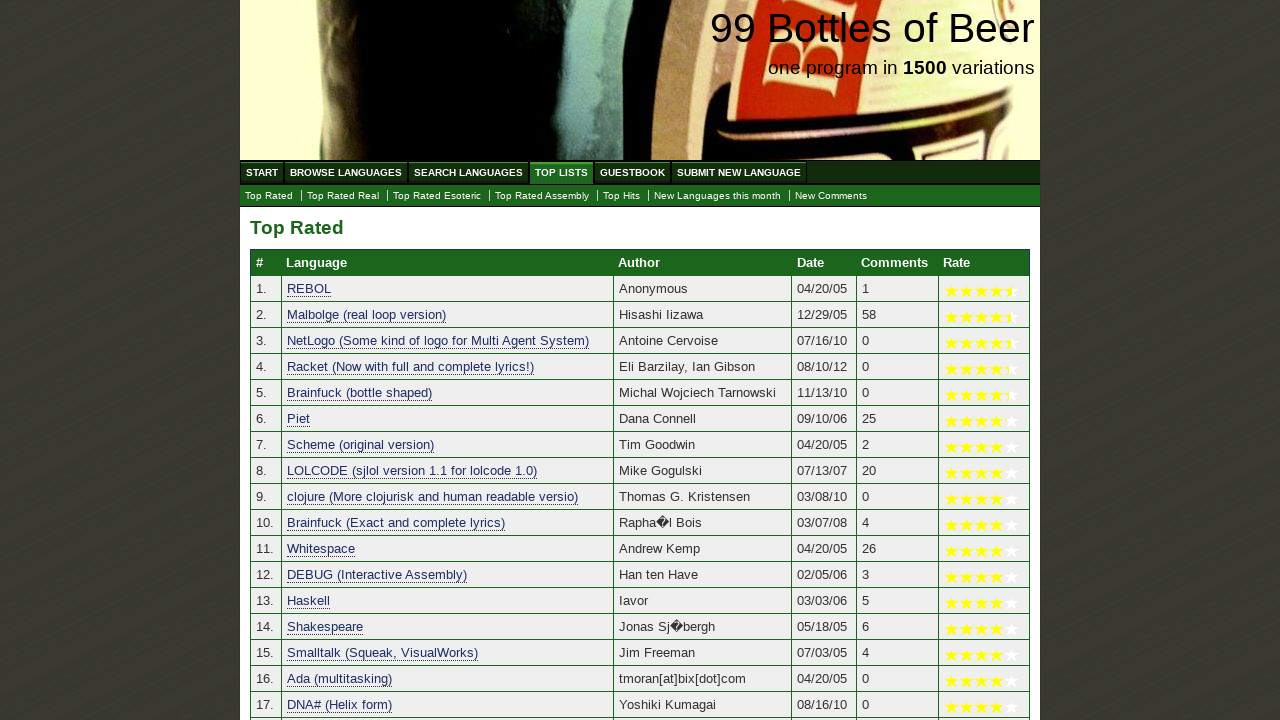

Navigation to top list page completed
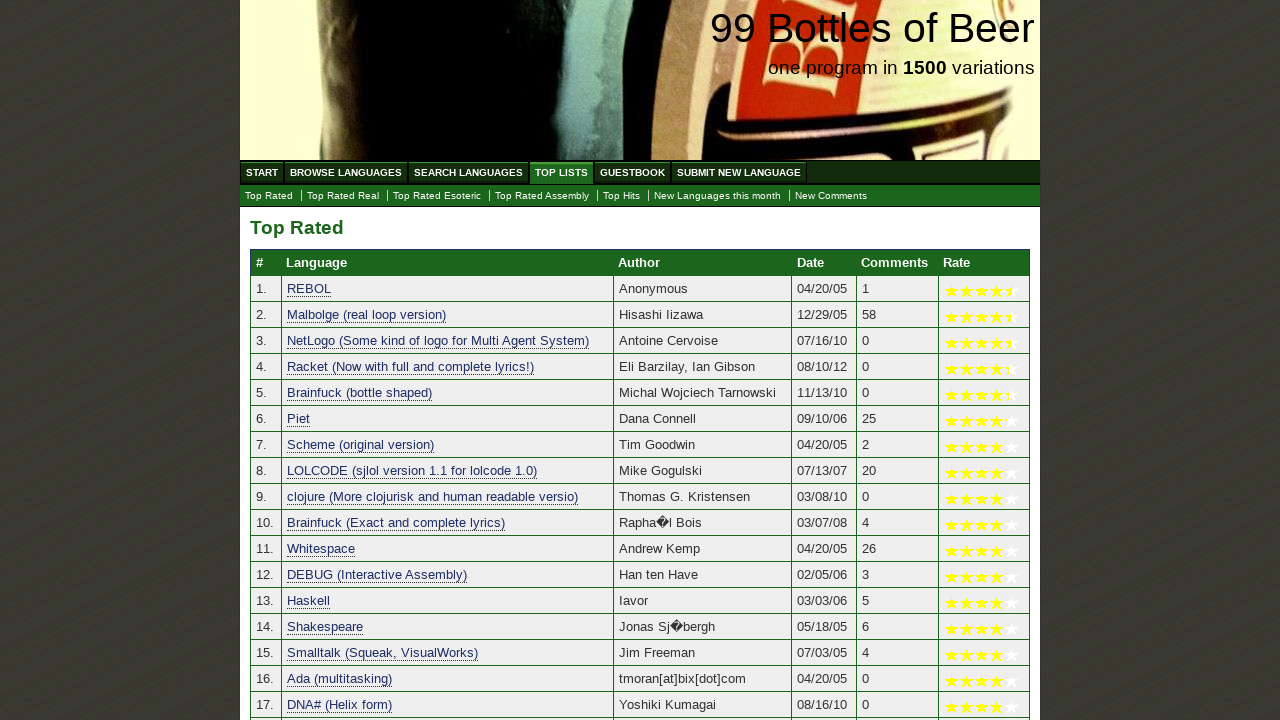

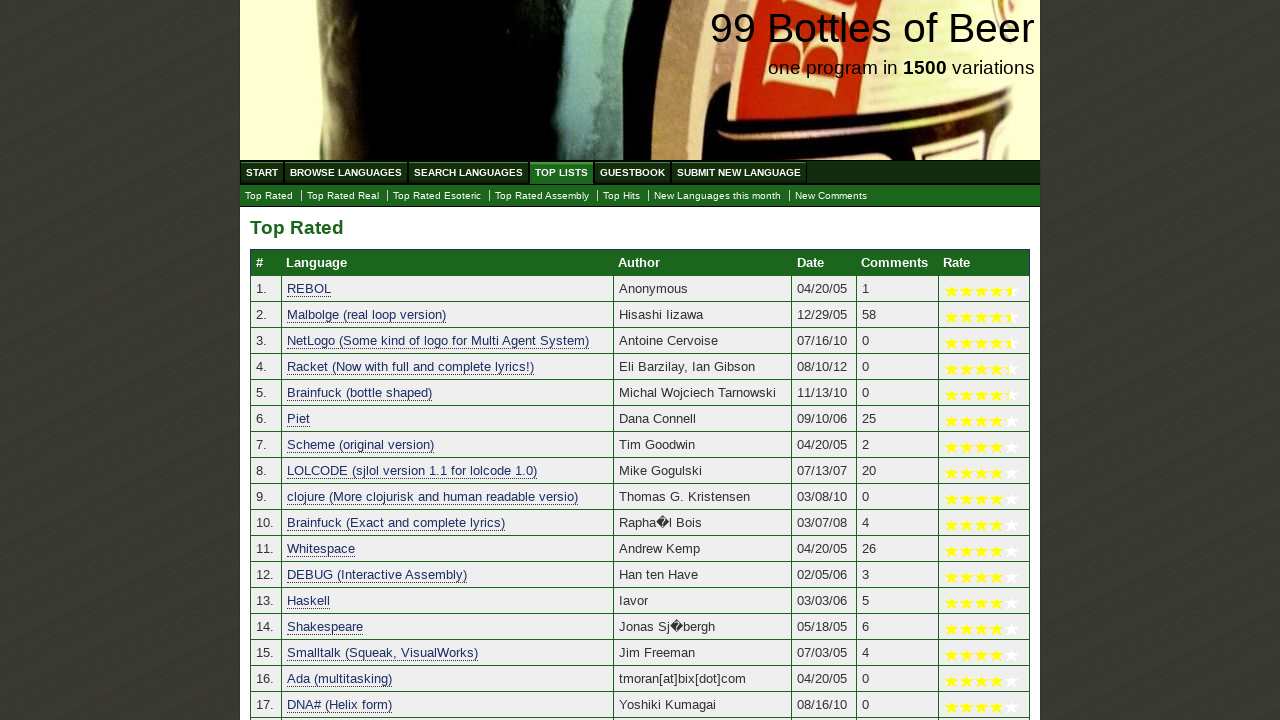